Selects an option from a dropdown menu by value

Starting URL: https://demoqa.com/select-menu

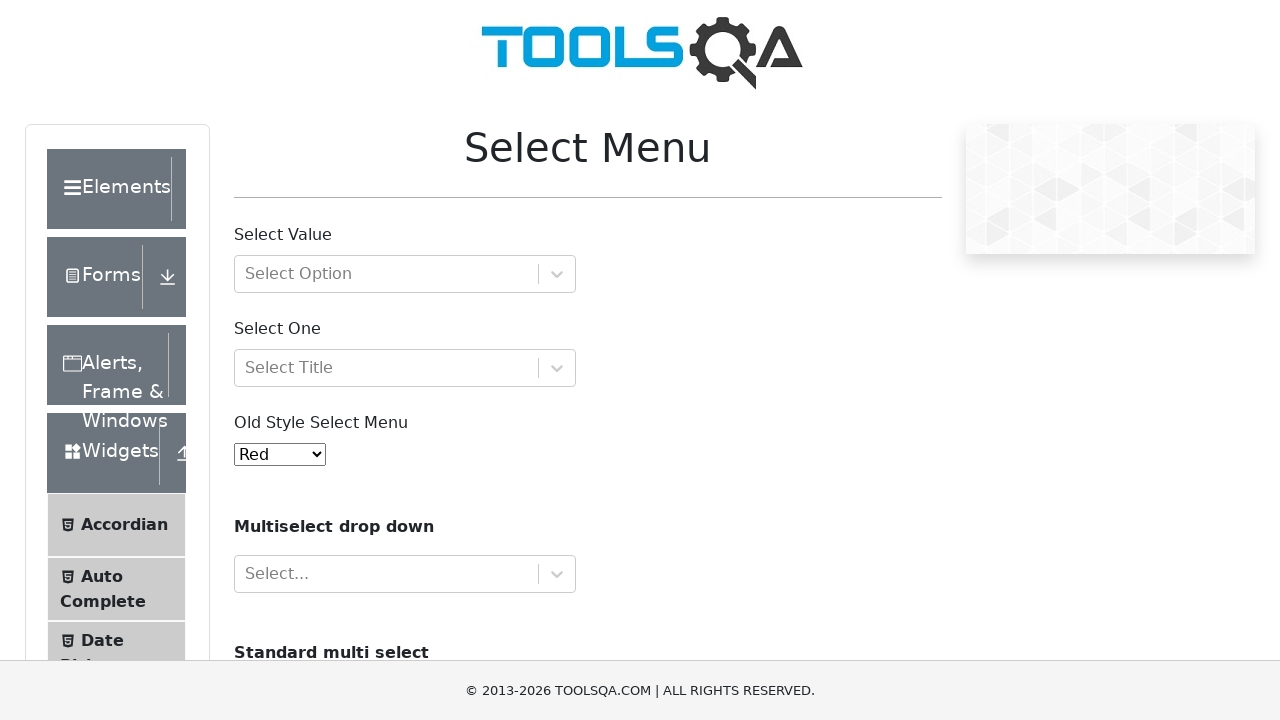

Navigated to select menu test page
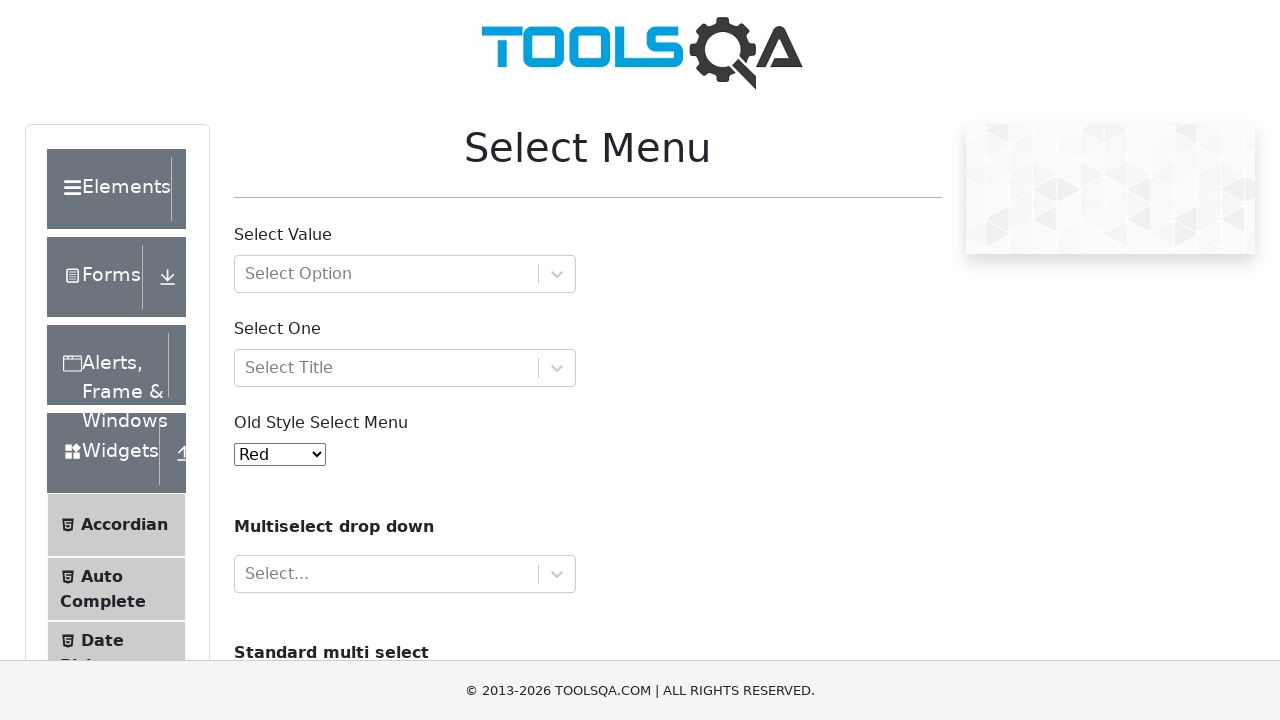

Selected option with value '3' from dropdown menu on #oldSelectMenu
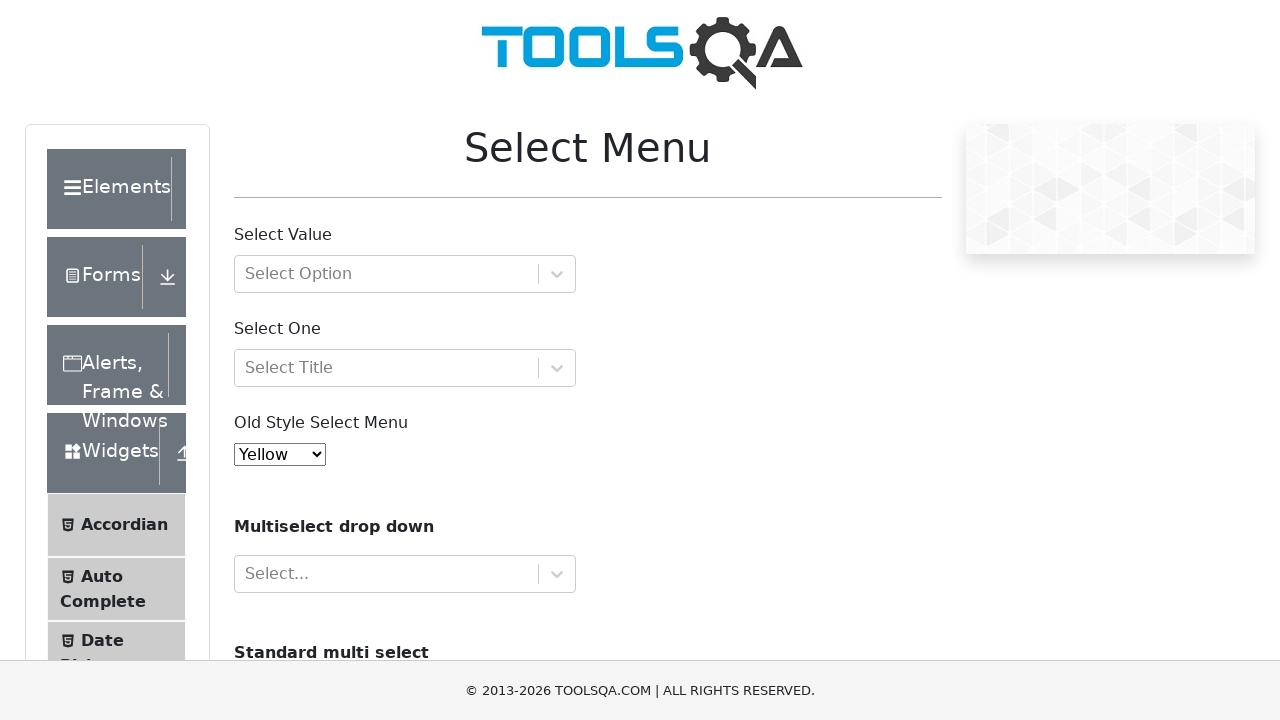

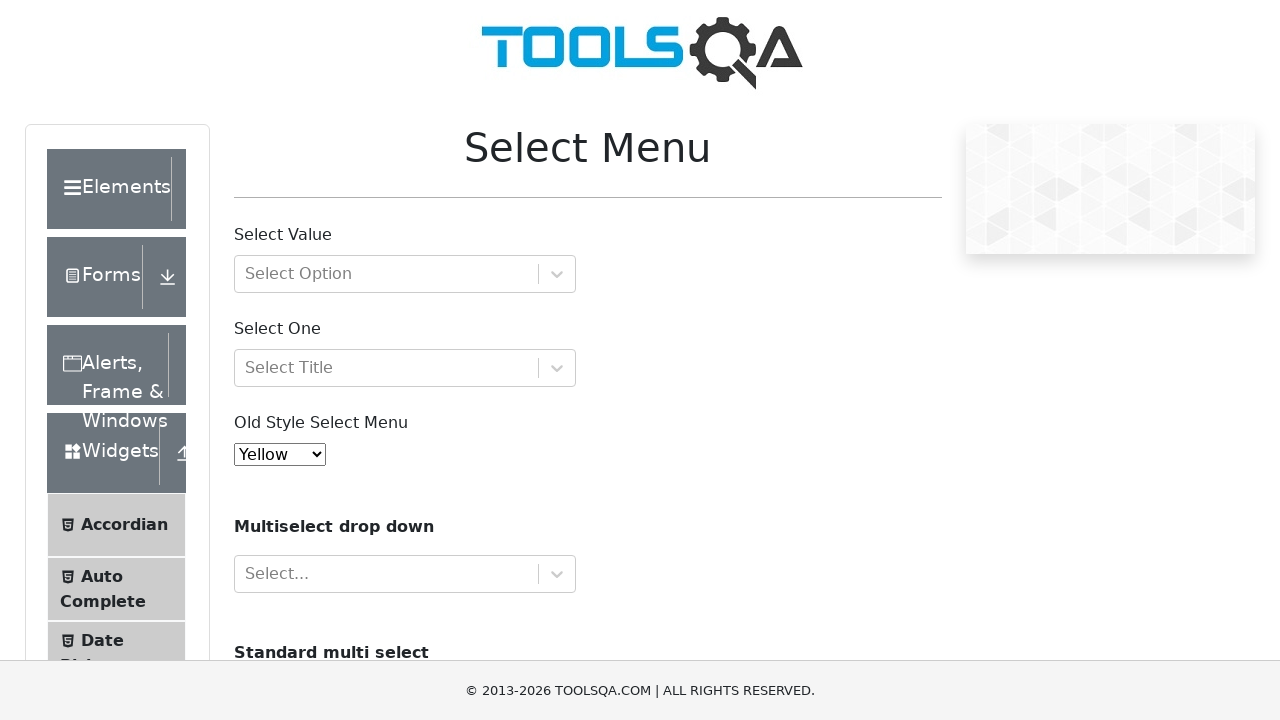